Tests JavaScript prompt alert handling by clicking the prompt button, dismissing the alert dialog, and verifying the result message is displayed.

Starting URL: https://the-internet.herokuapp.com/javascript_alerts

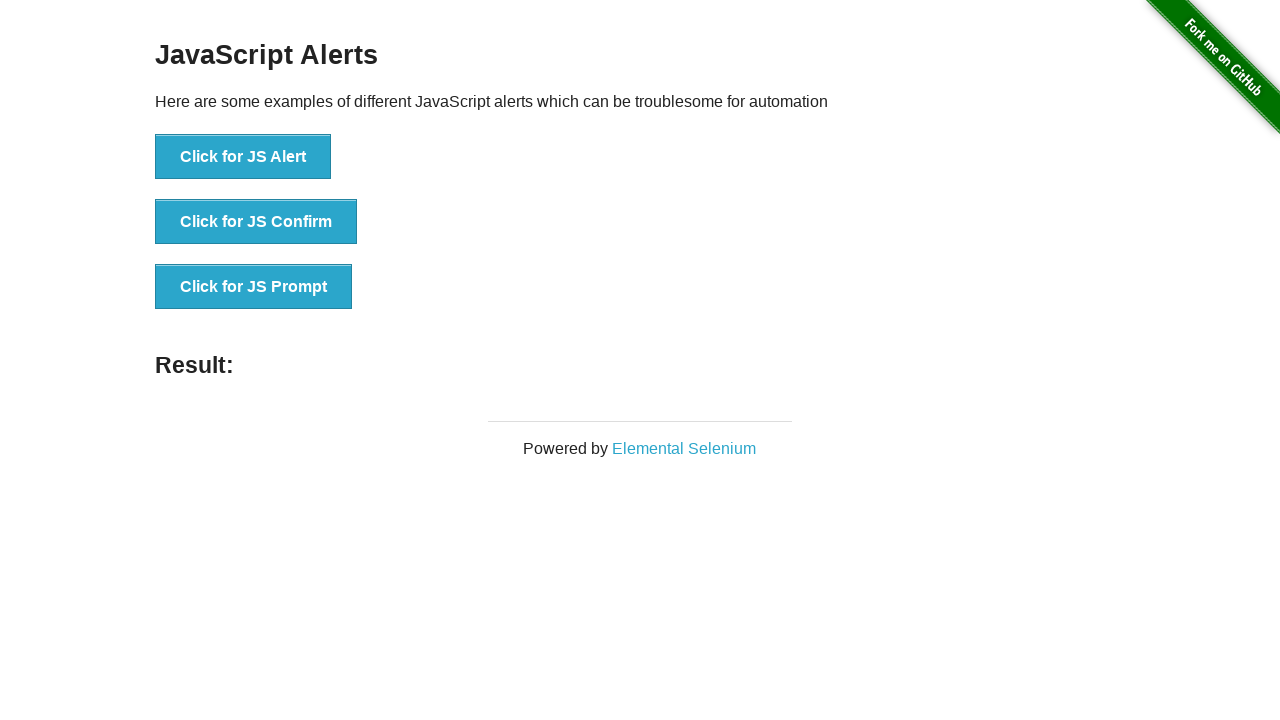

Clicked the JavaScript prompt button at (254, 287) on button[onclick="jsPrompt()"]
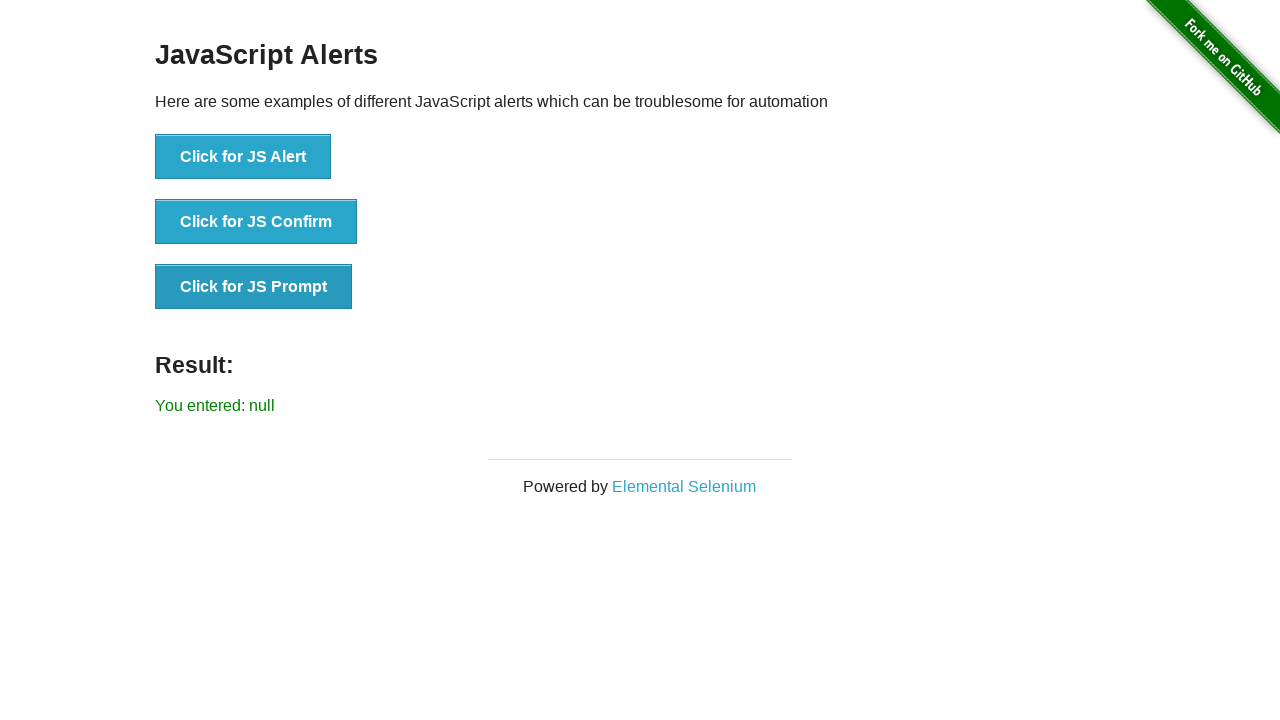

Set up dialog handler to dismiss prompts
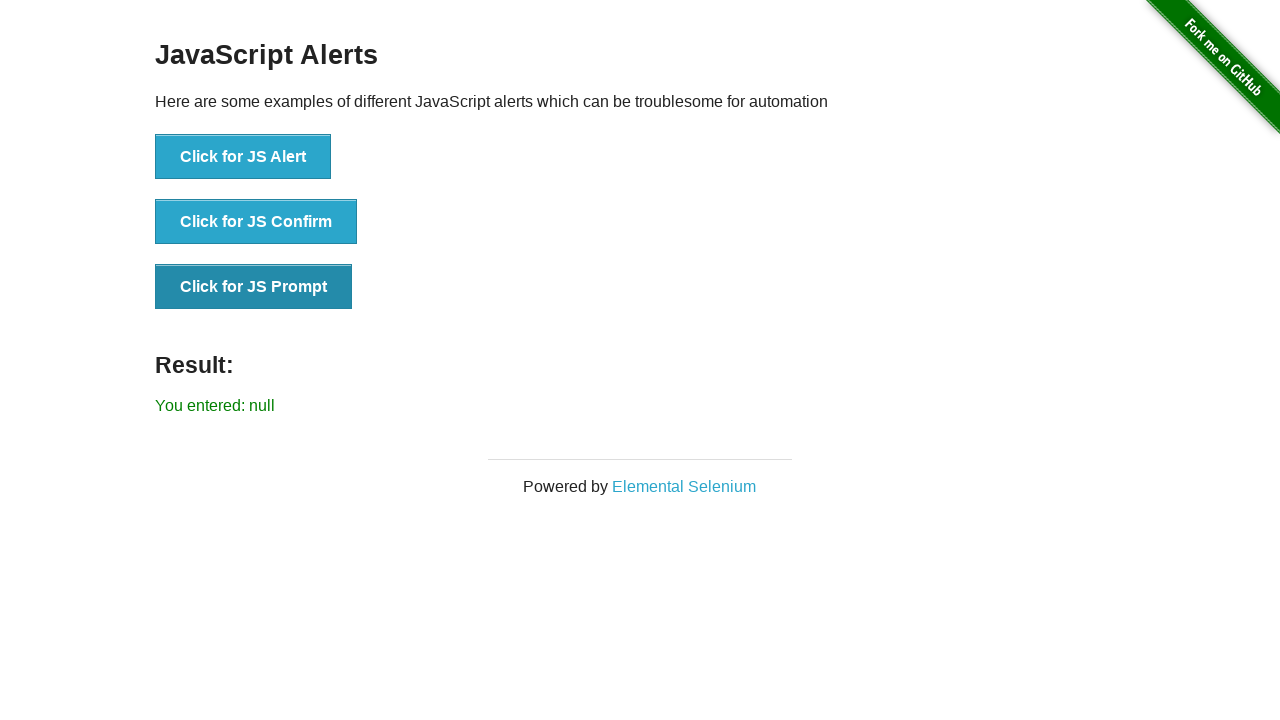

Reloaded the page to properly handle dialog
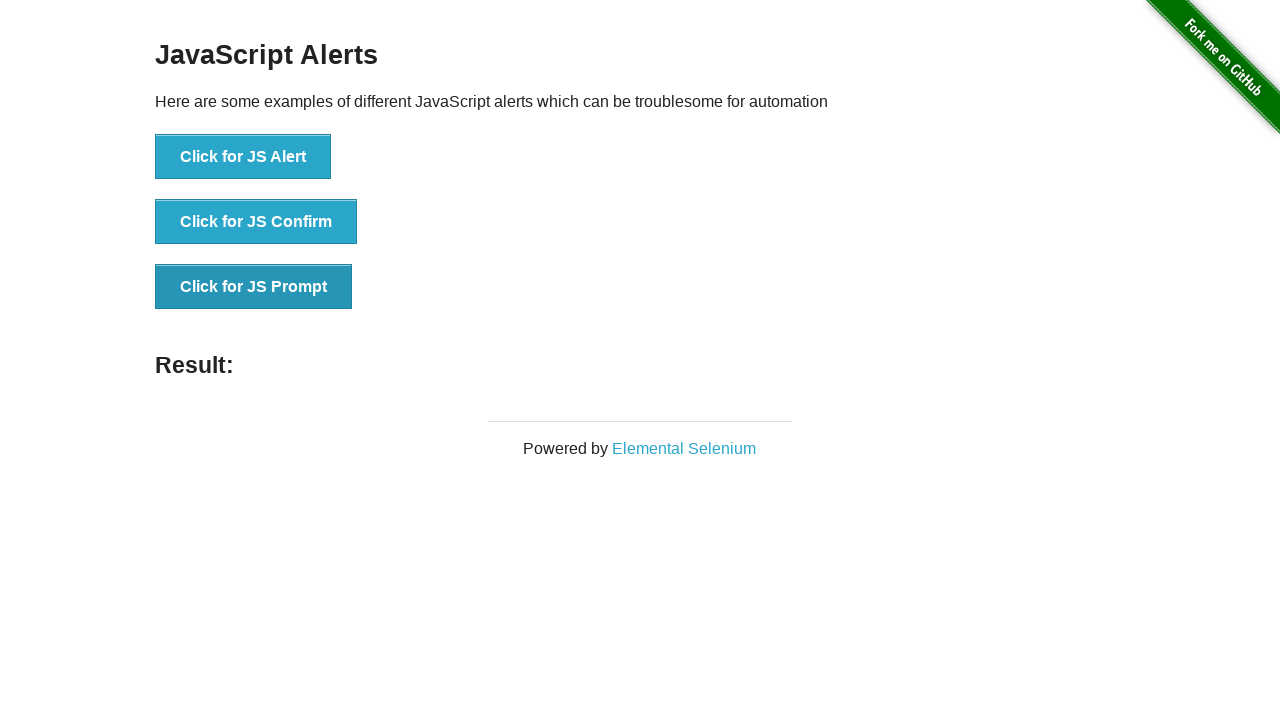

Set up one-time dialog handler to dismiss the prompt
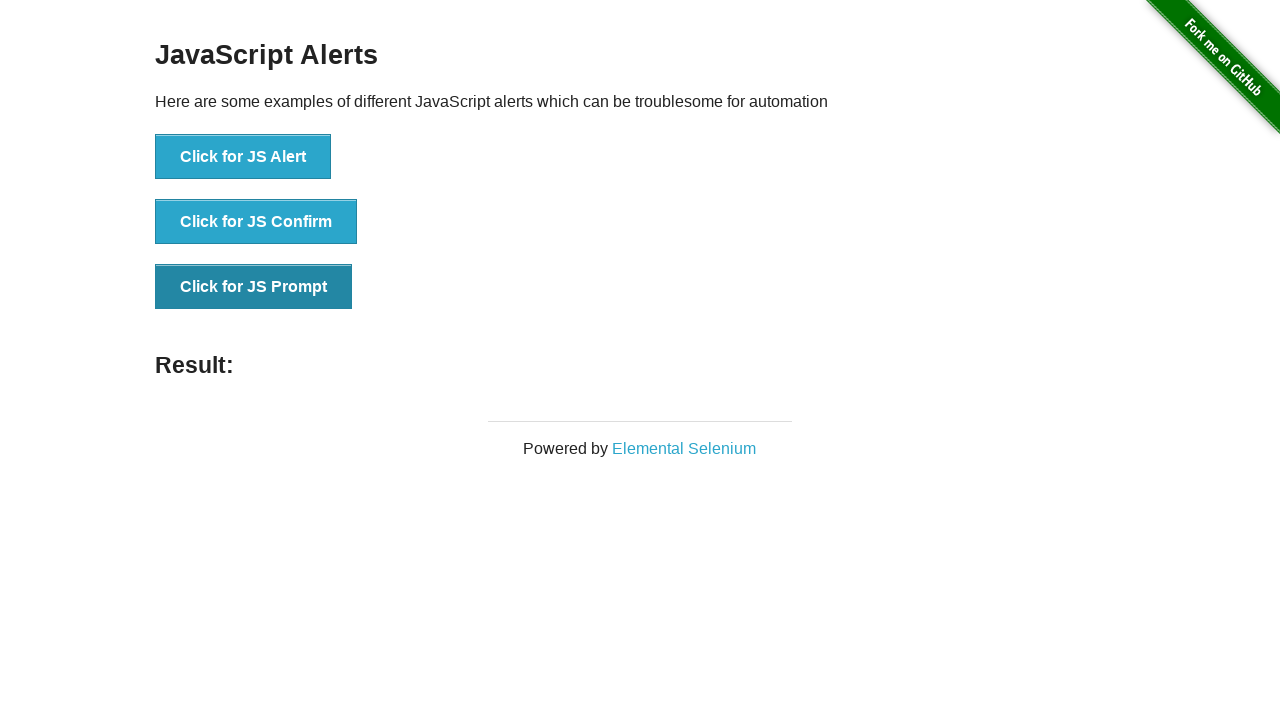

Clicked the JavaScript prompt button again at (254, 287) on button[onclick="jsPrompt()"]
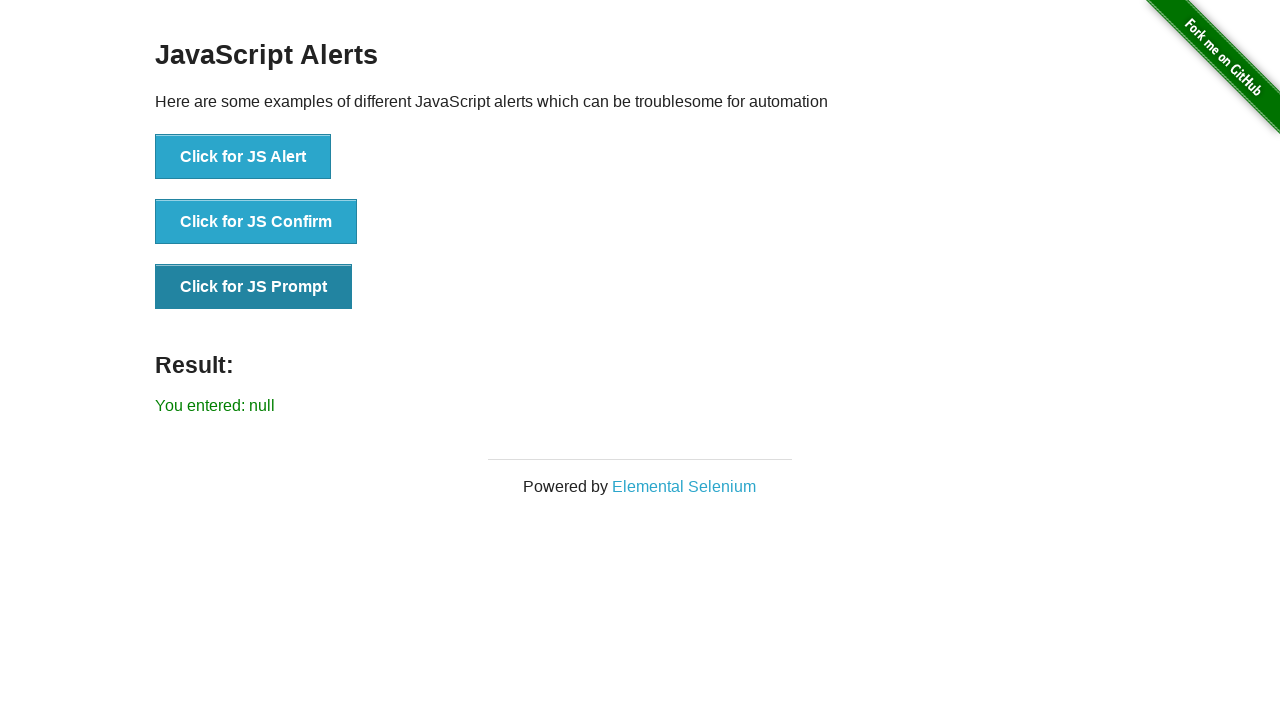

Result message element is now visible
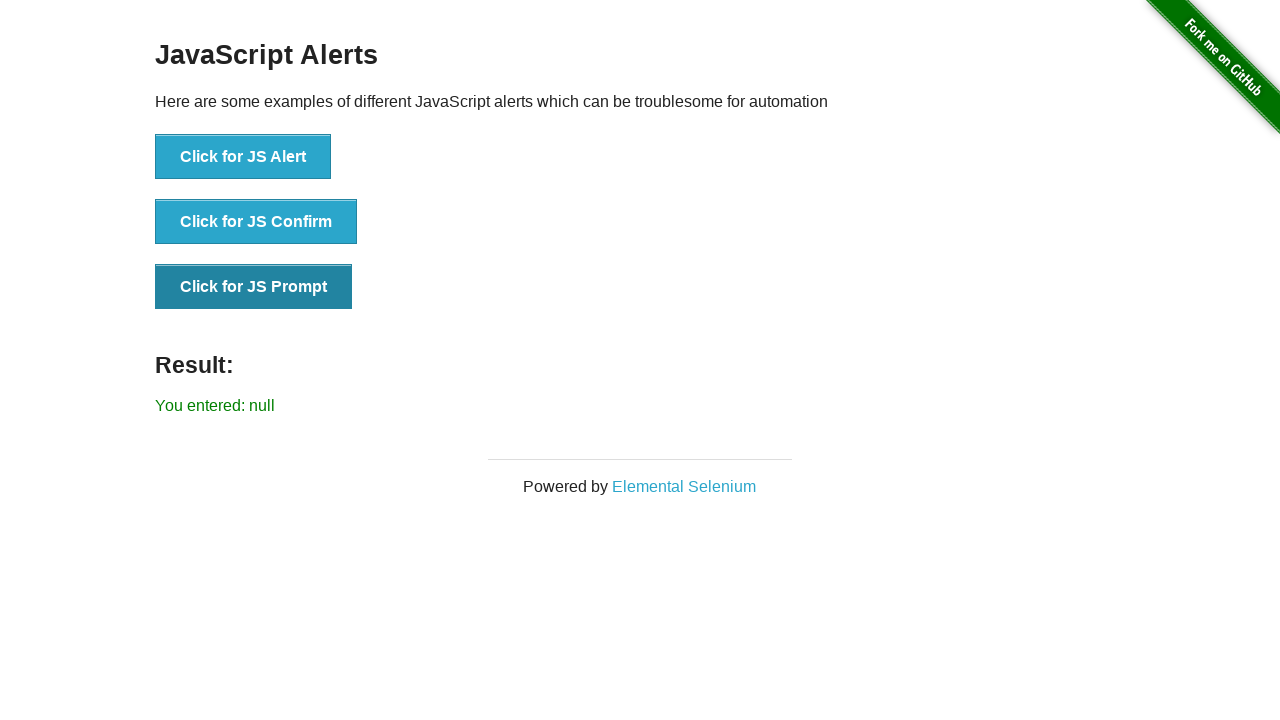

Retrieved result text: 'You entered: null'
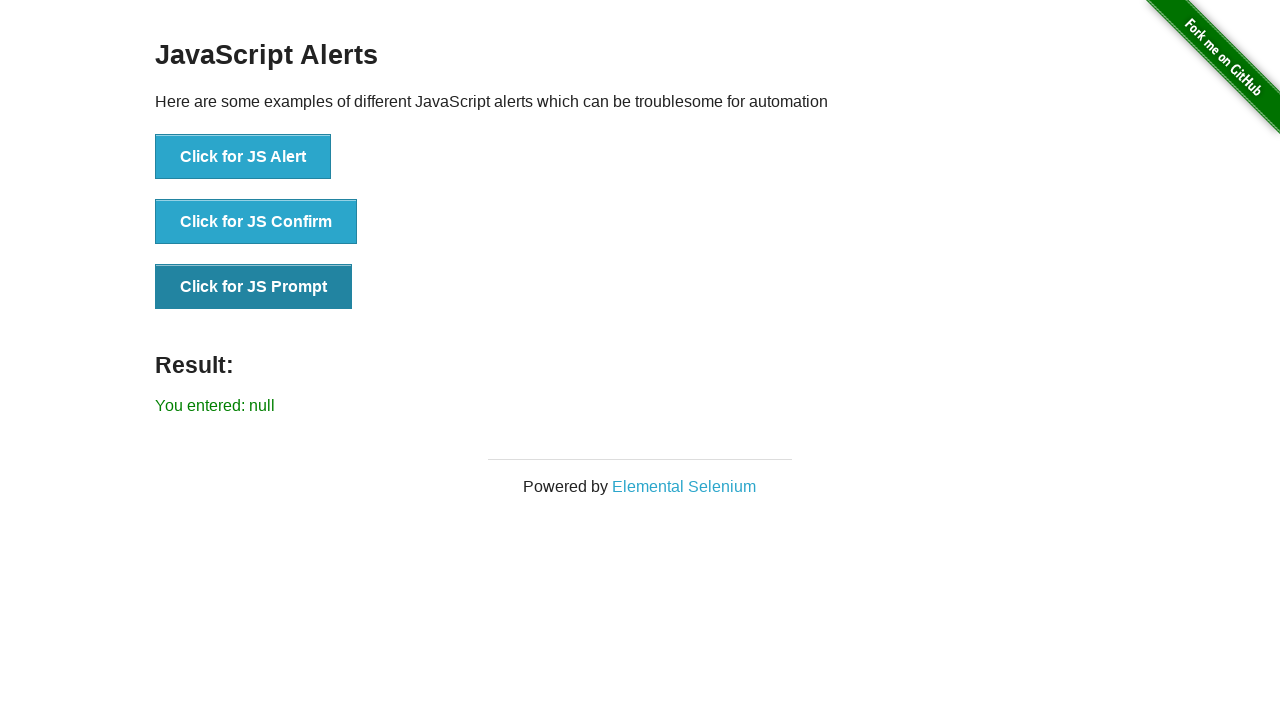

Verified that result text contains 'null' or is not empty, confirming prompt was dismissed
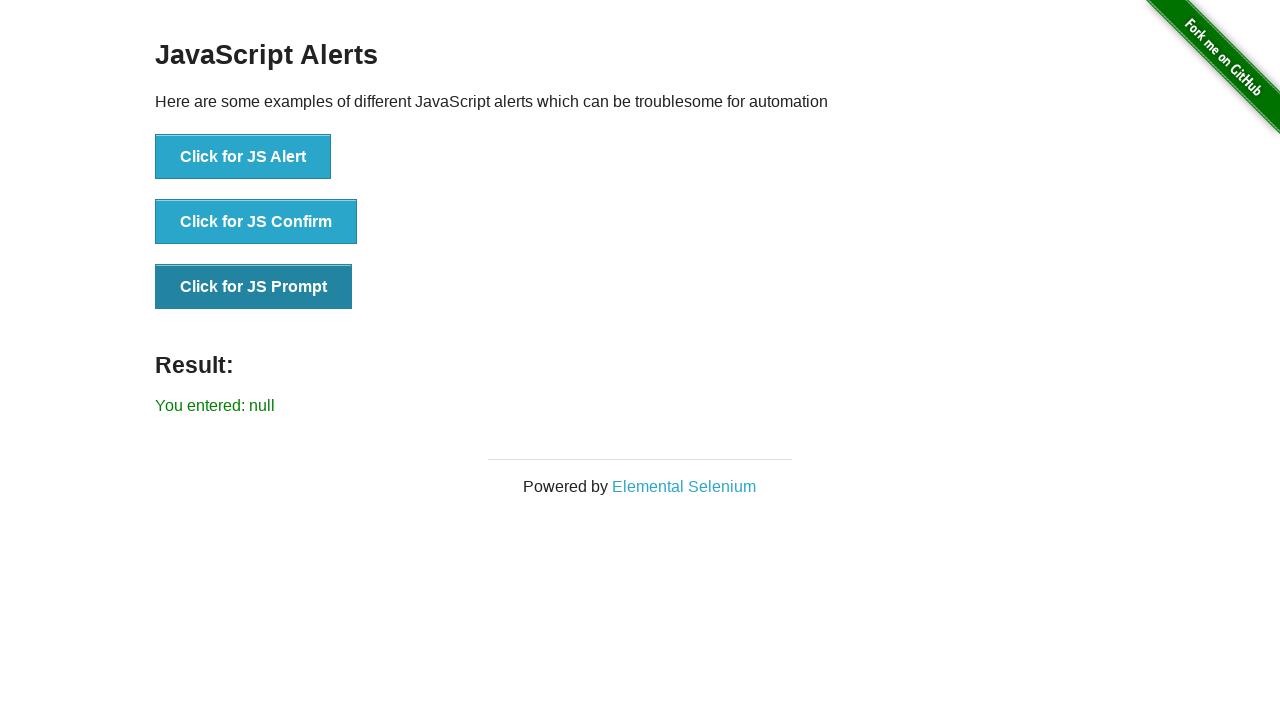

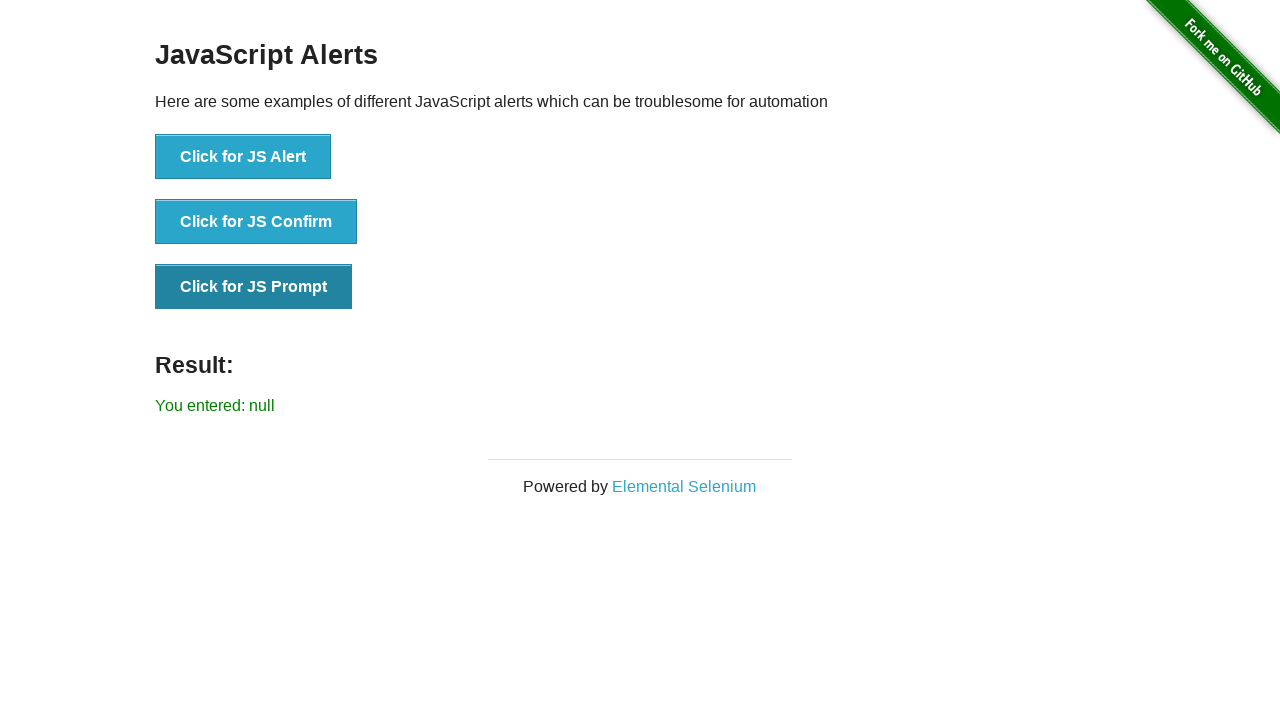